Tests navigation to the Shop menu by clicking on the Shop Menu link on the practice automation testing website

Starting URL: http://practice.automationtesting.in/

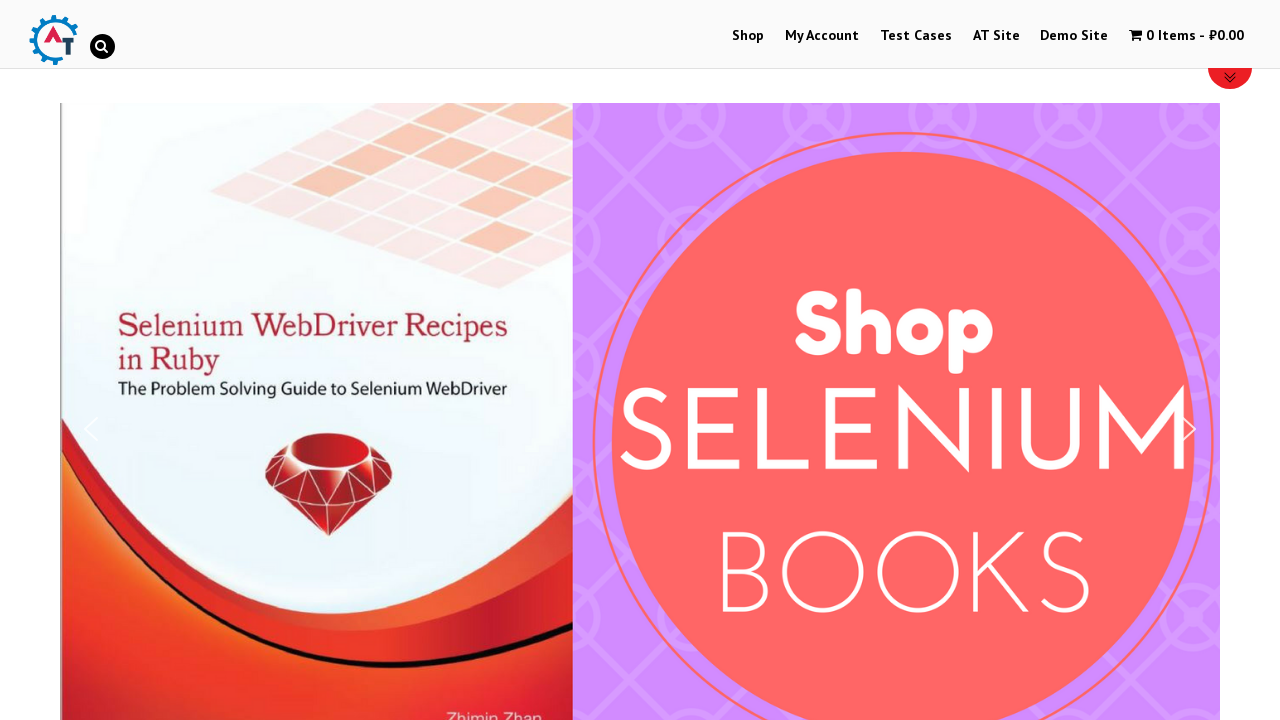

Clicked on Shop Menu link at (748, 36) on #menu-item-40
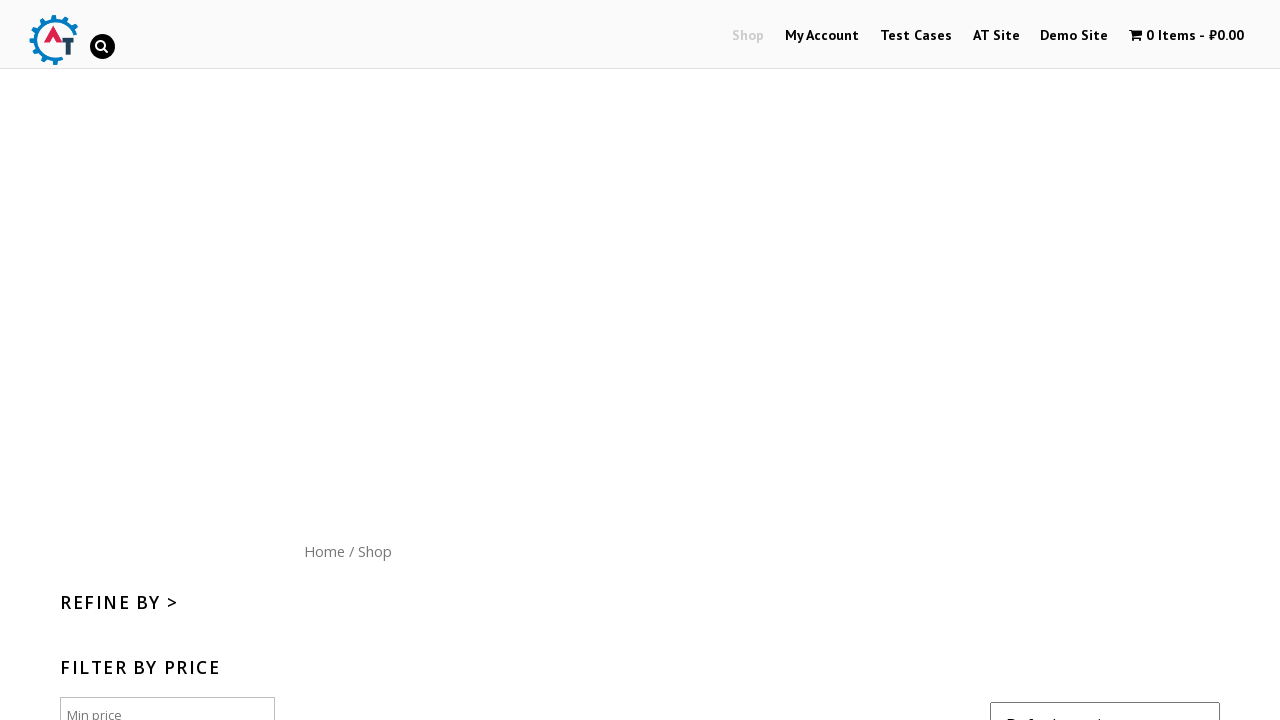

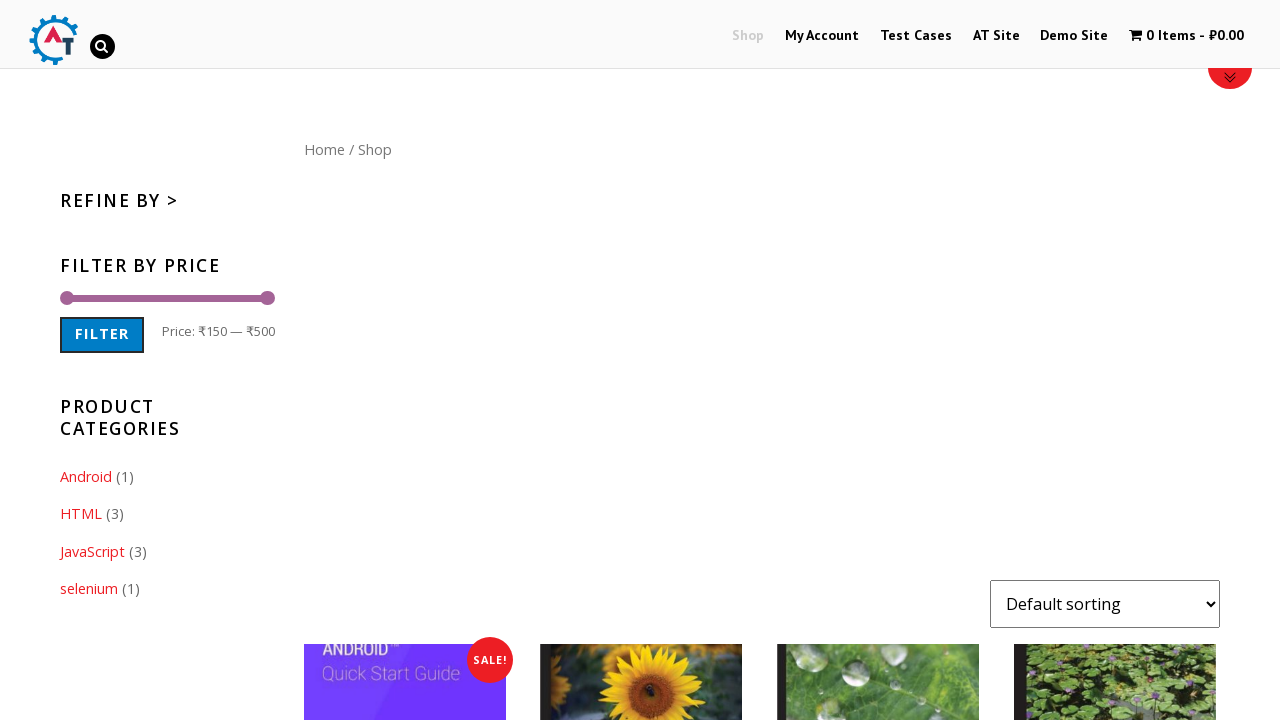